Tests iframe handling by filling a text field on the main page, switching to an iframe to select a dropdown option, then switching back to the main page to continue interacting with elements

Starting URL: https://www.hyrtutorials.com/p/frames-practice.html

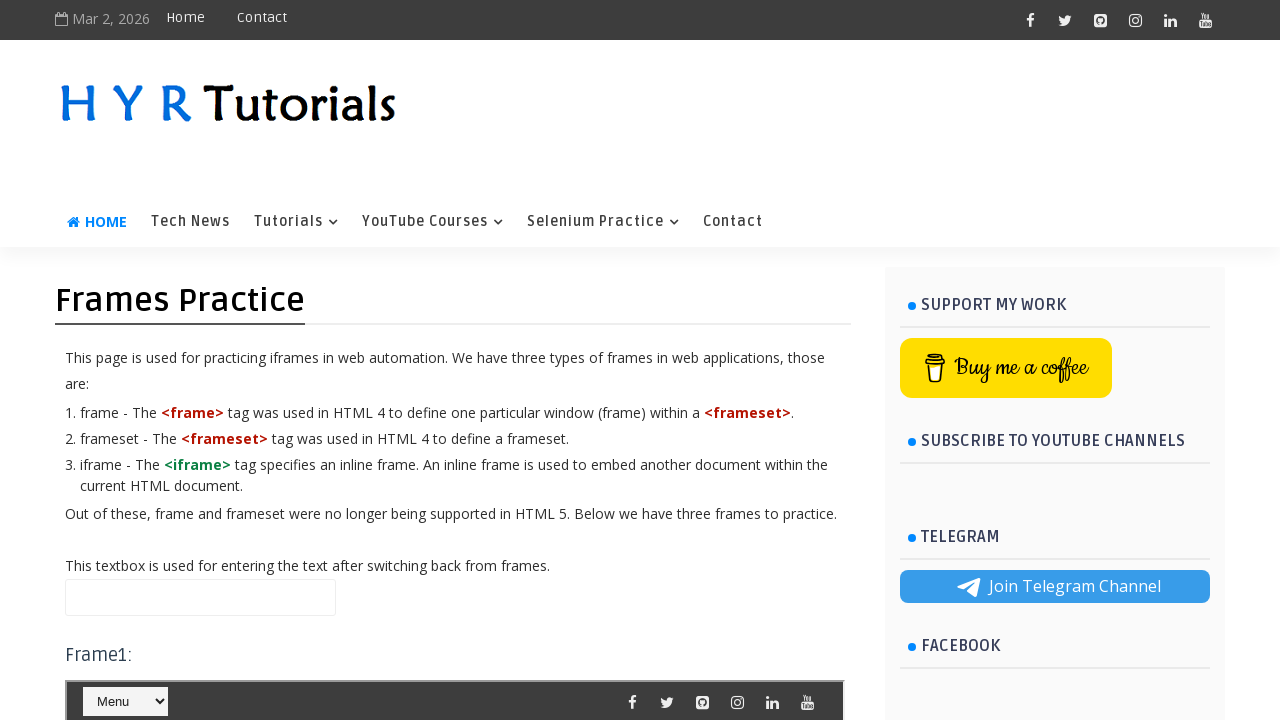

Filled name field with 'iframes' on the main page on #name
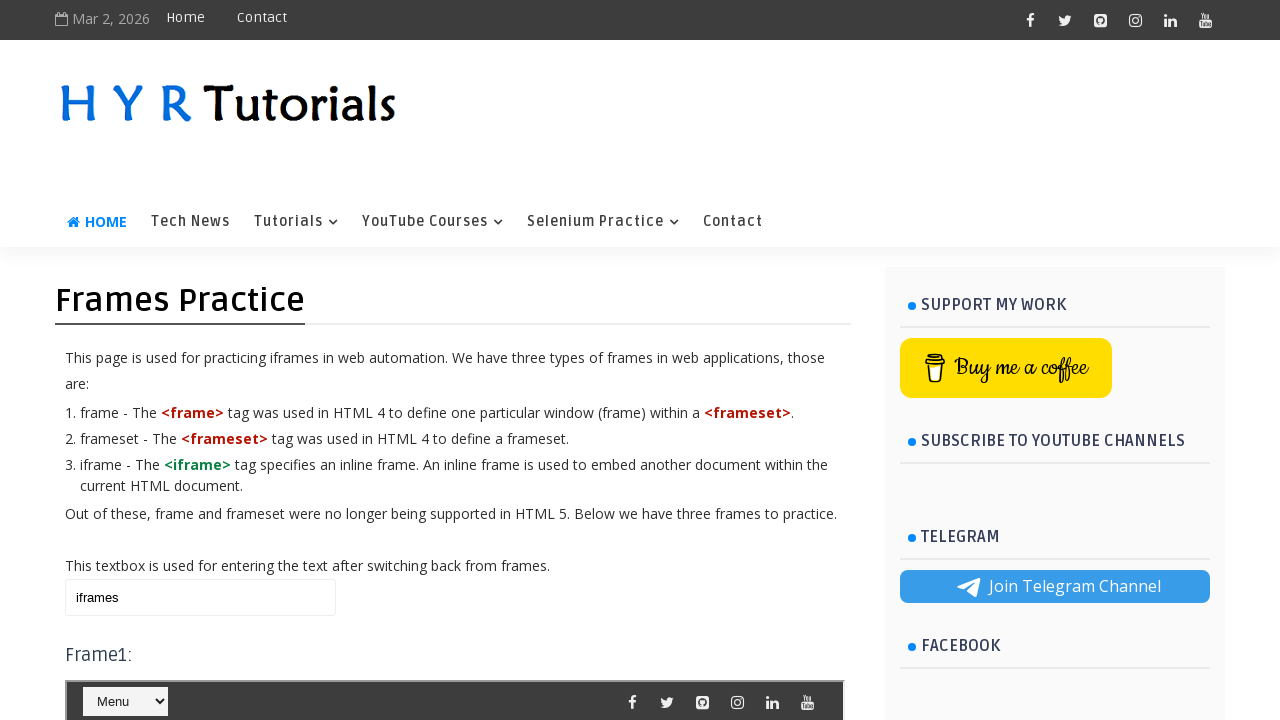

Located iframe with id 'frm1'
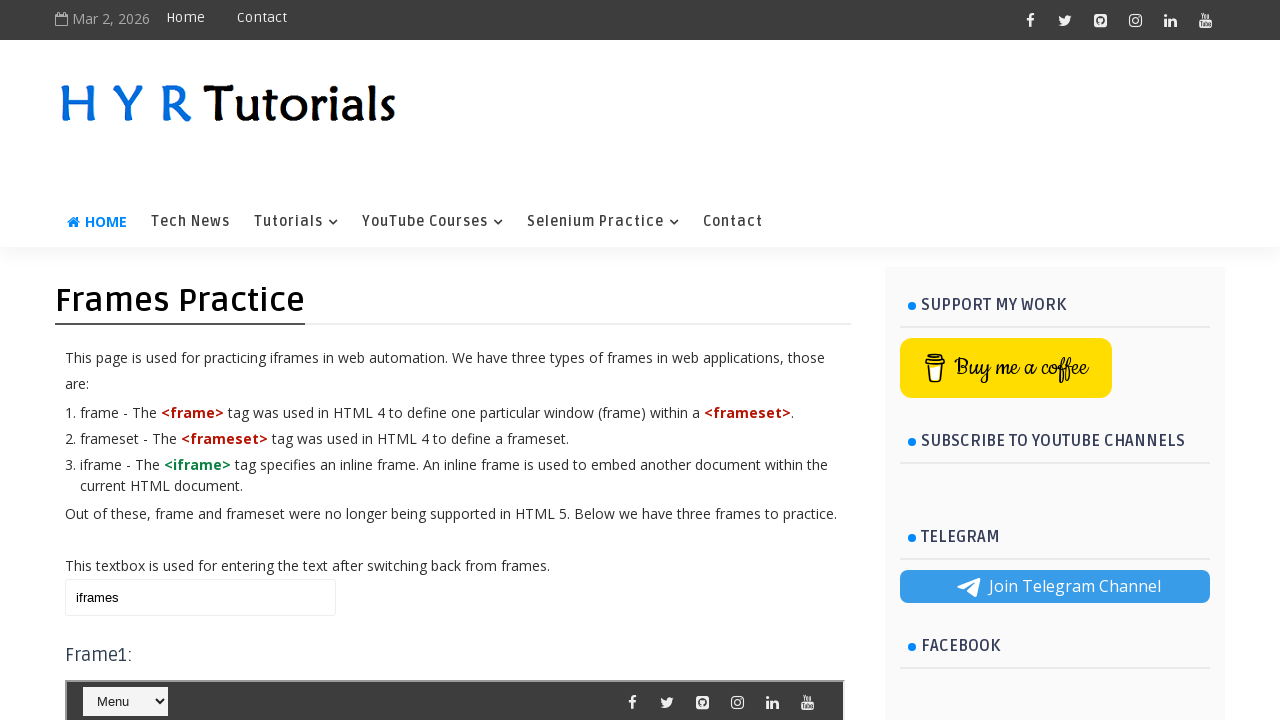

Selected 'Java' option from dropdown in iframe on #frm1 >> internal:control=enter-frame >> #course
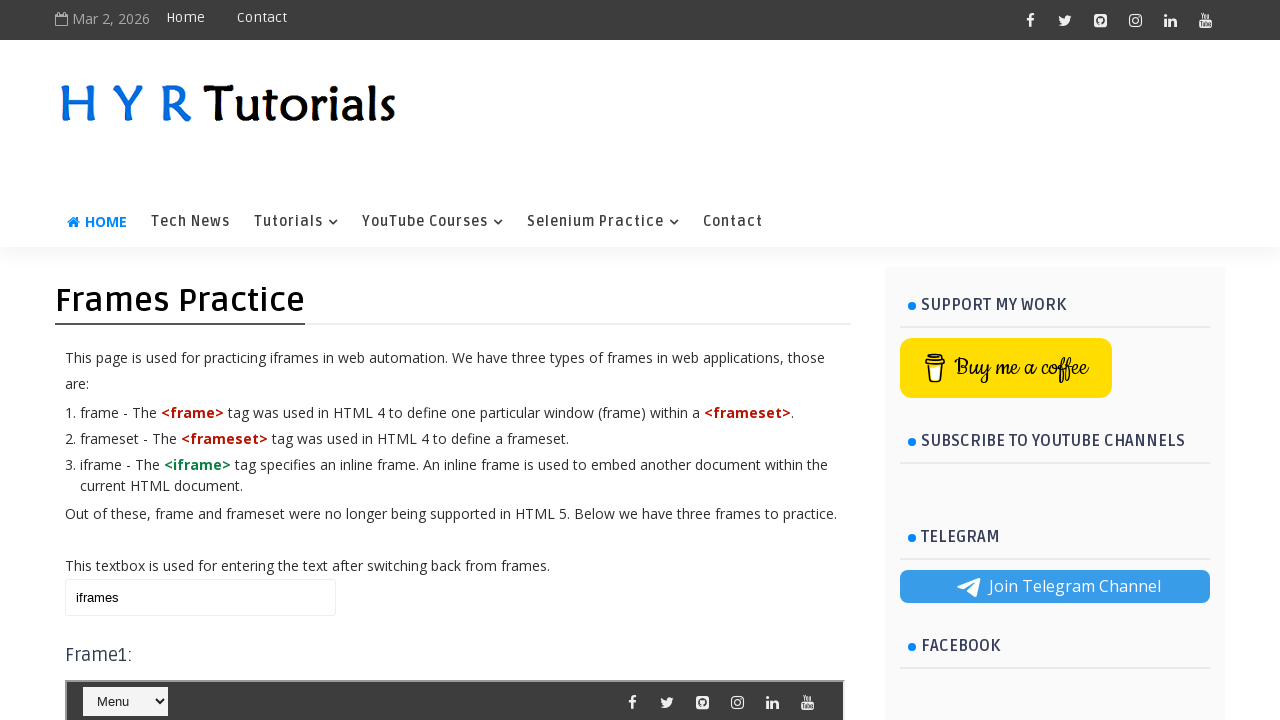

Filled name field with 'iframesend ofFrames' on the main page on #name
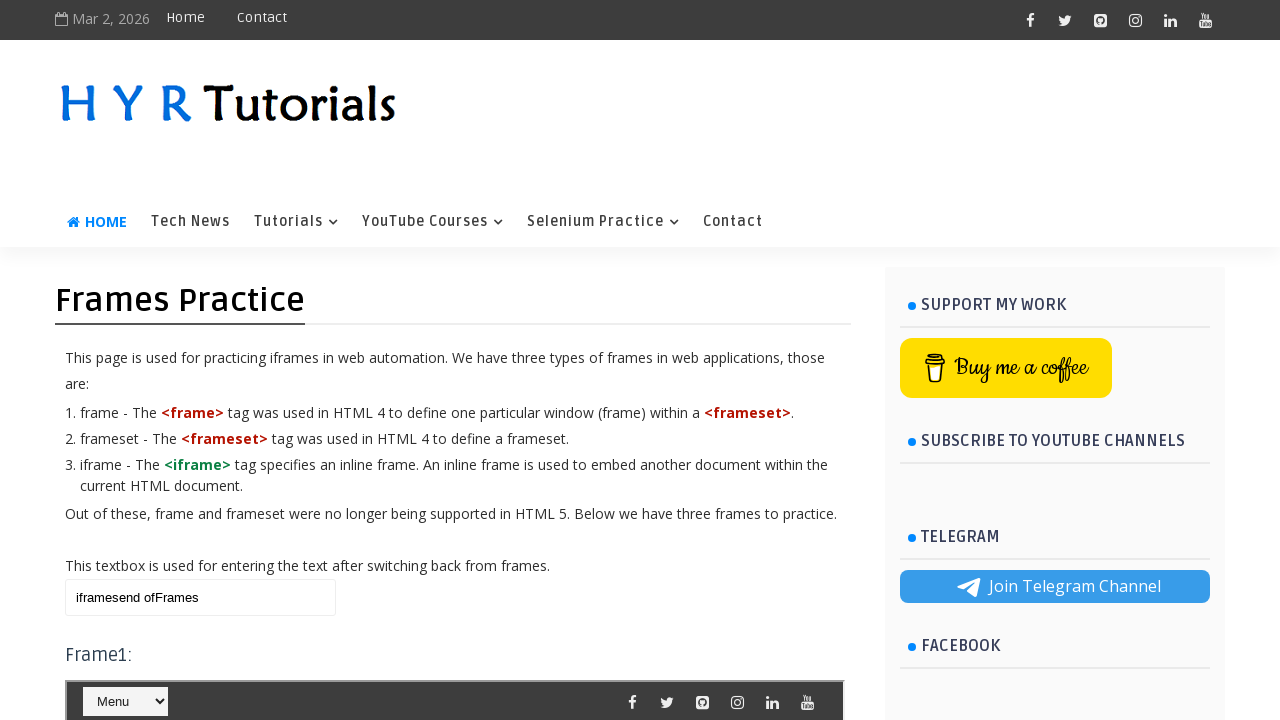

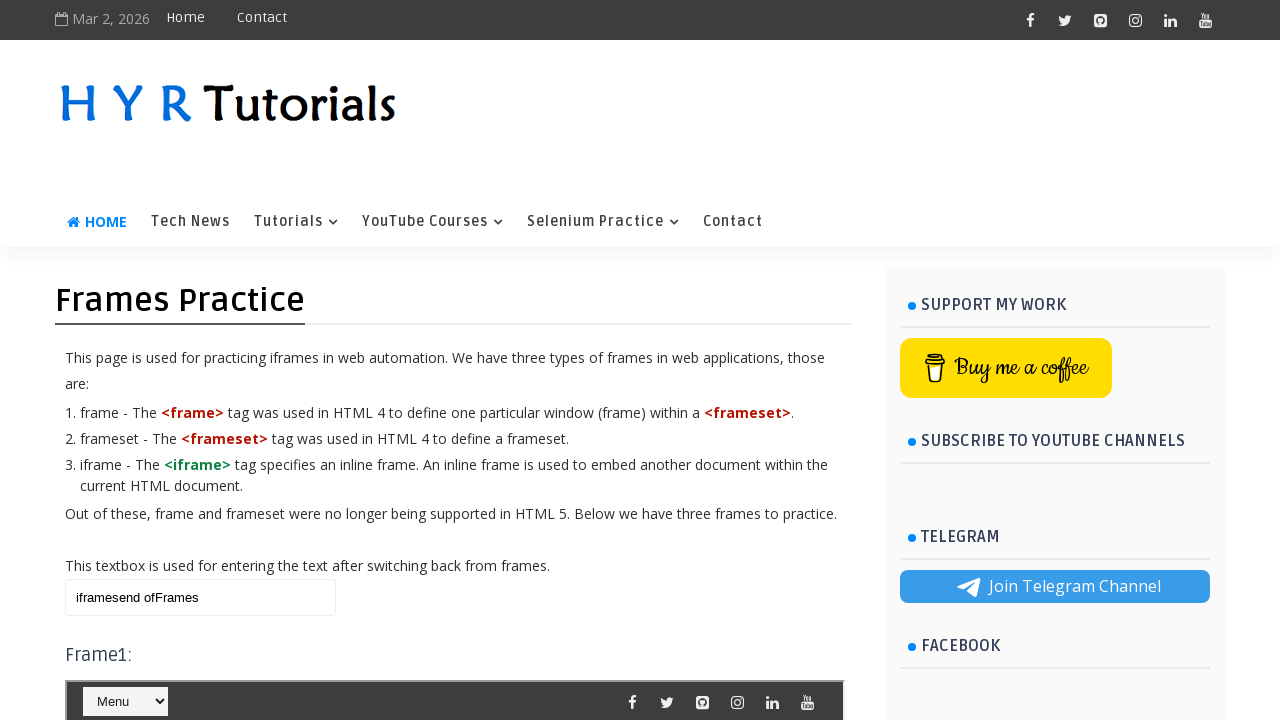